Tests opening a new tab by clicking the "Open Tab" link and verifying the new tab is created

Starting URL: https://rahulshettyacademy.com/AutomationPractice/

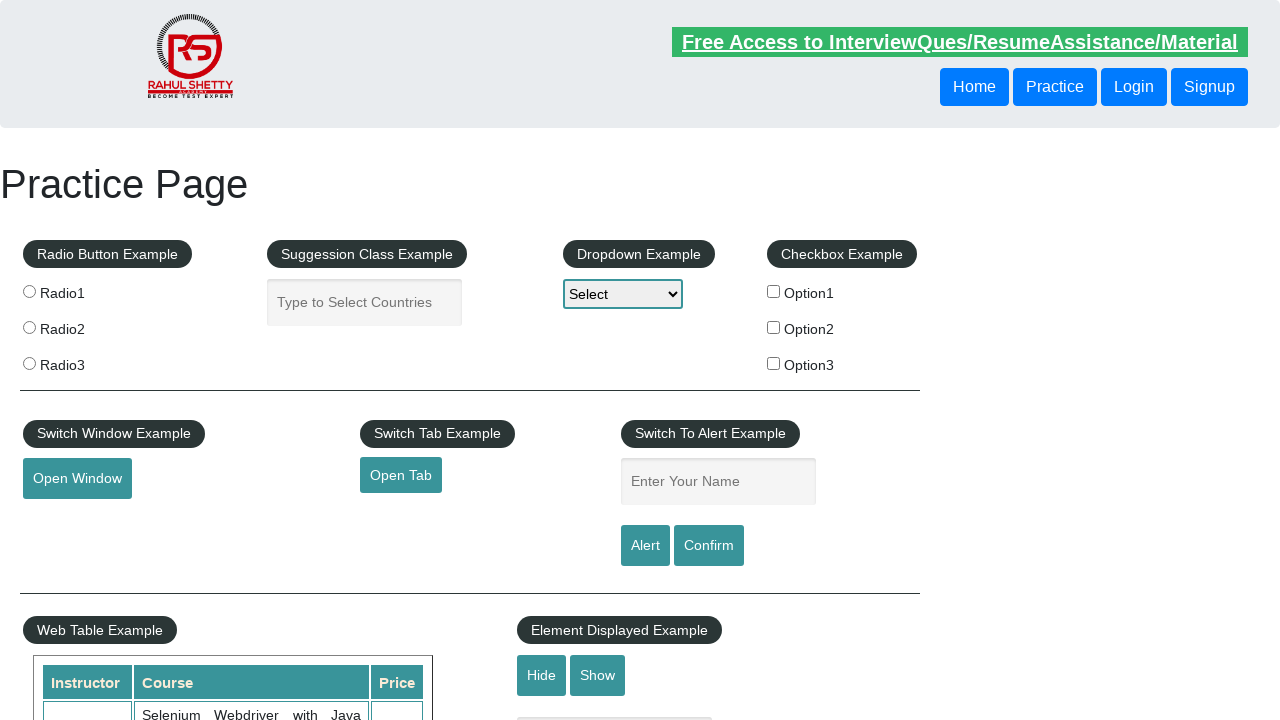

Clicked 'Open Tab' link to open new tab at (401, 475) on internal:role=link[name="Open Tab"i]
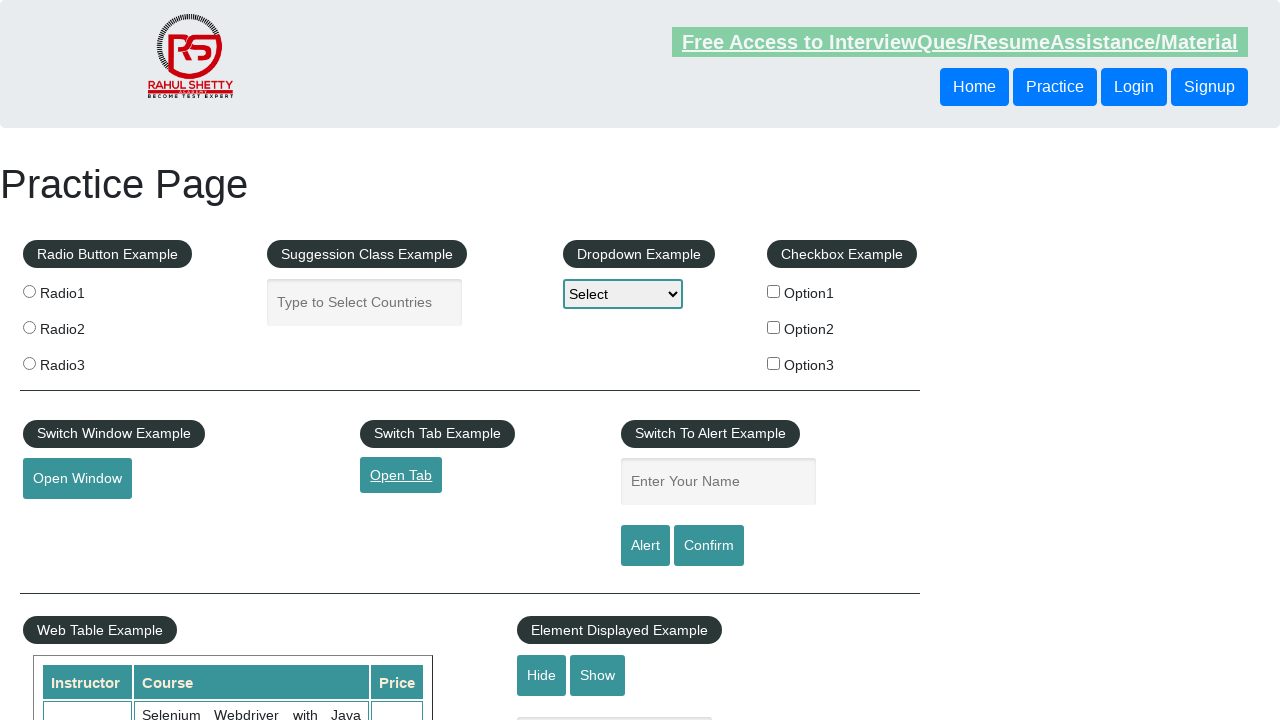

New tab detected and captured
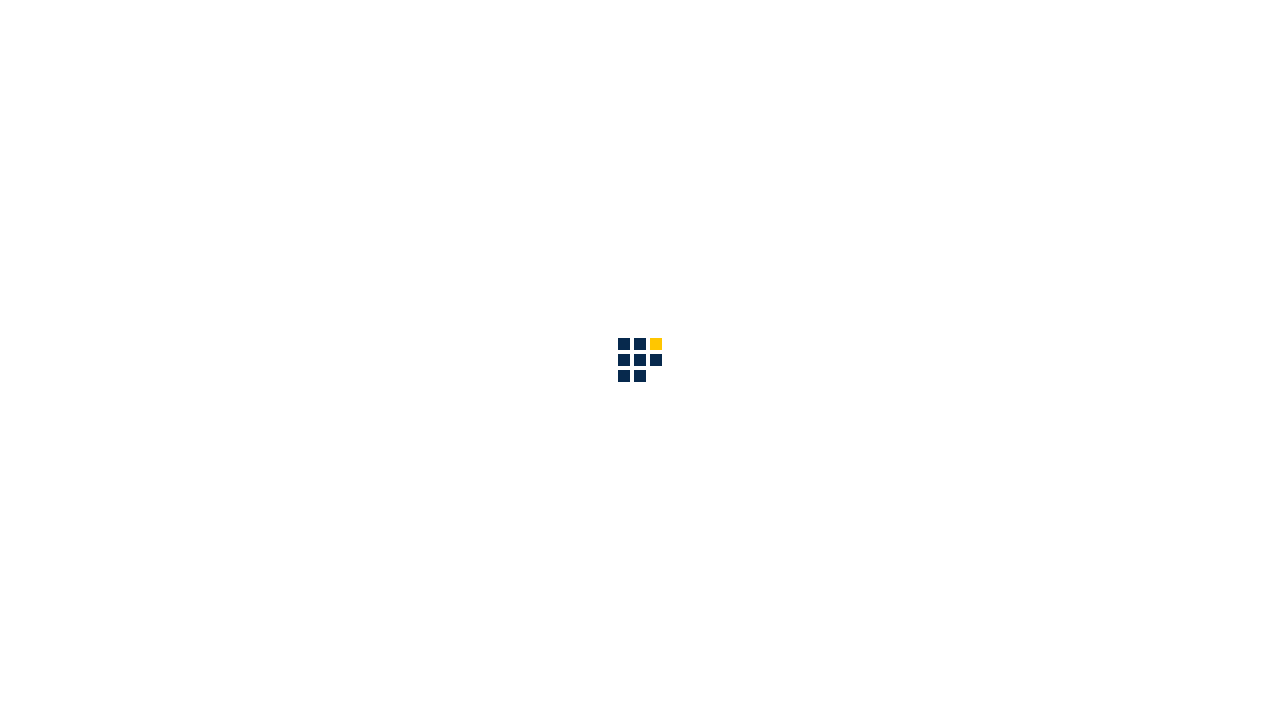

New tab page fully loaded
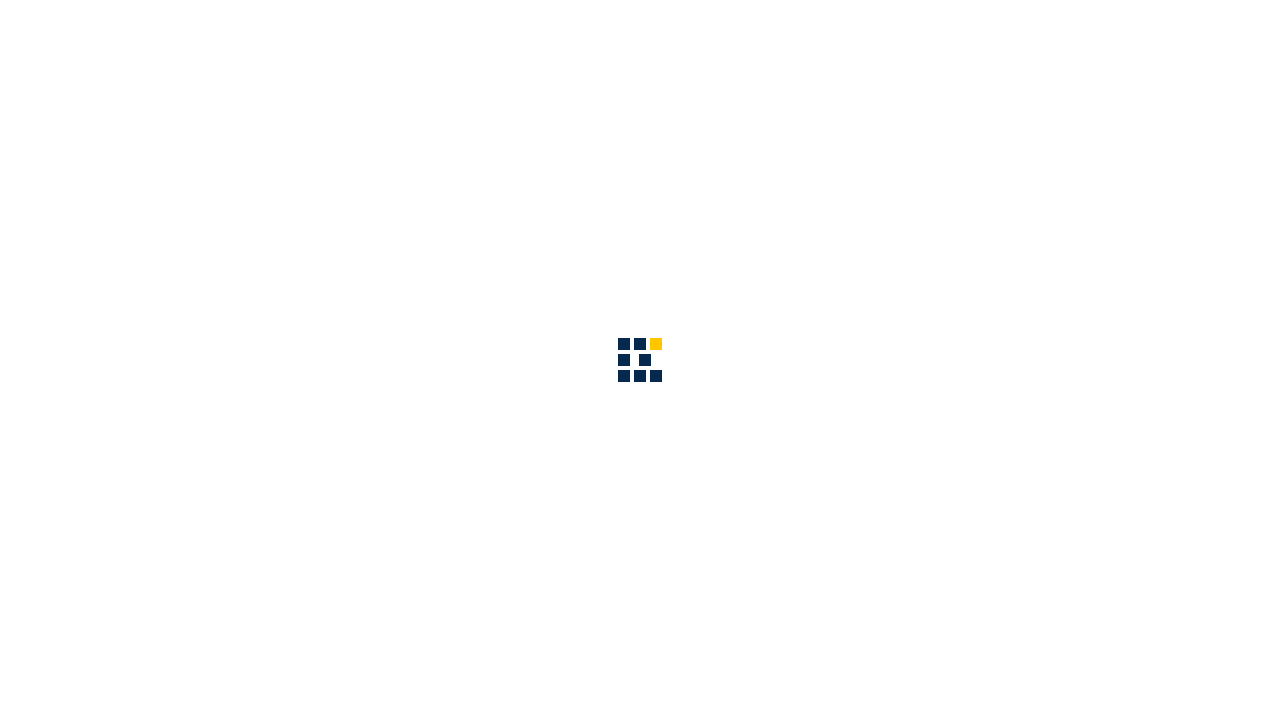

Retrieved new tab title: 'QAClick Academy - A Testing Academy to Learn, Earn and Shine'
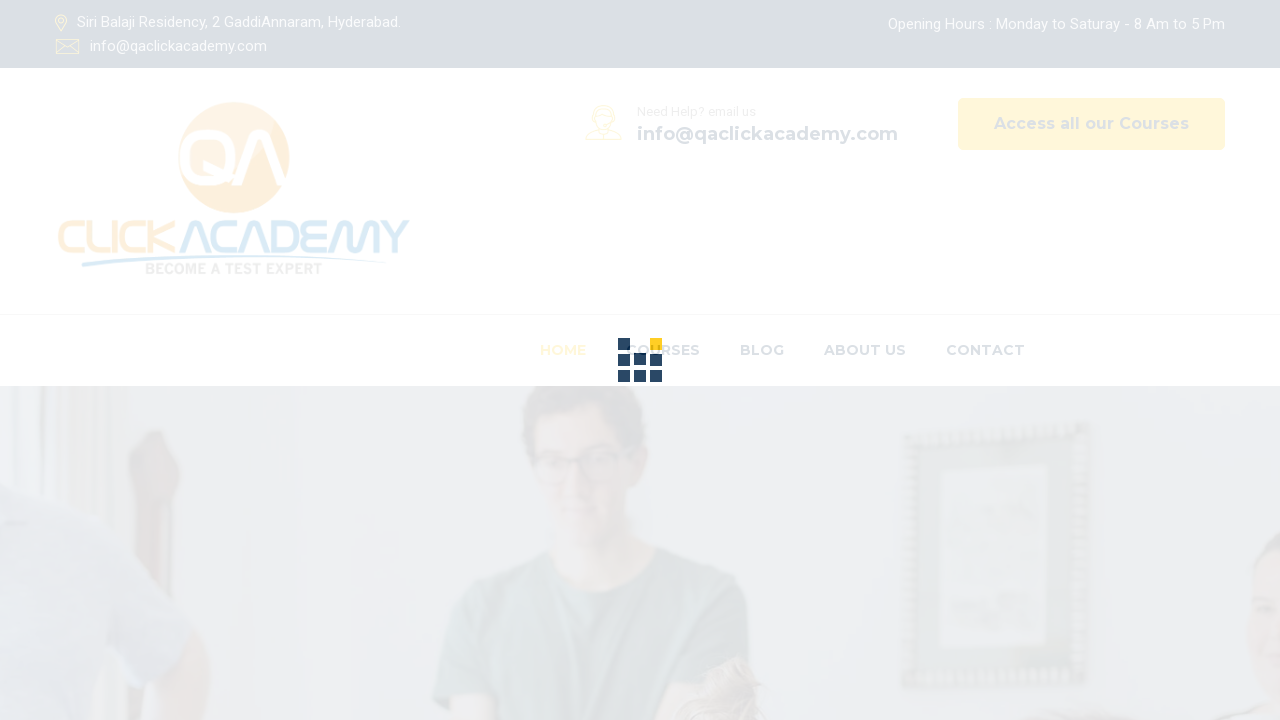

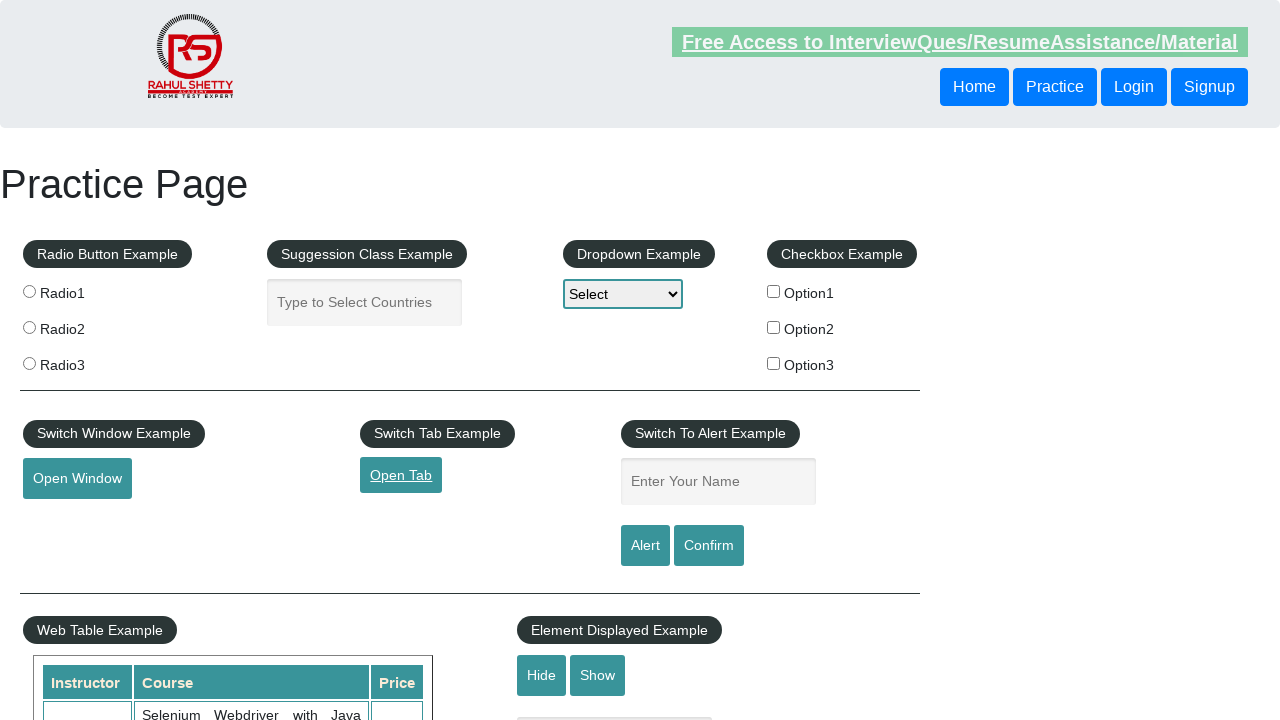